Navigates to Robot Spare Bin Industries website, goes to the order page, dismisses a modal, and fills out a robot order form by selecting head type, body type, entering leg part number and address, then previews and submits the order.

Starting URL: https://robotsparebinindustries.com/

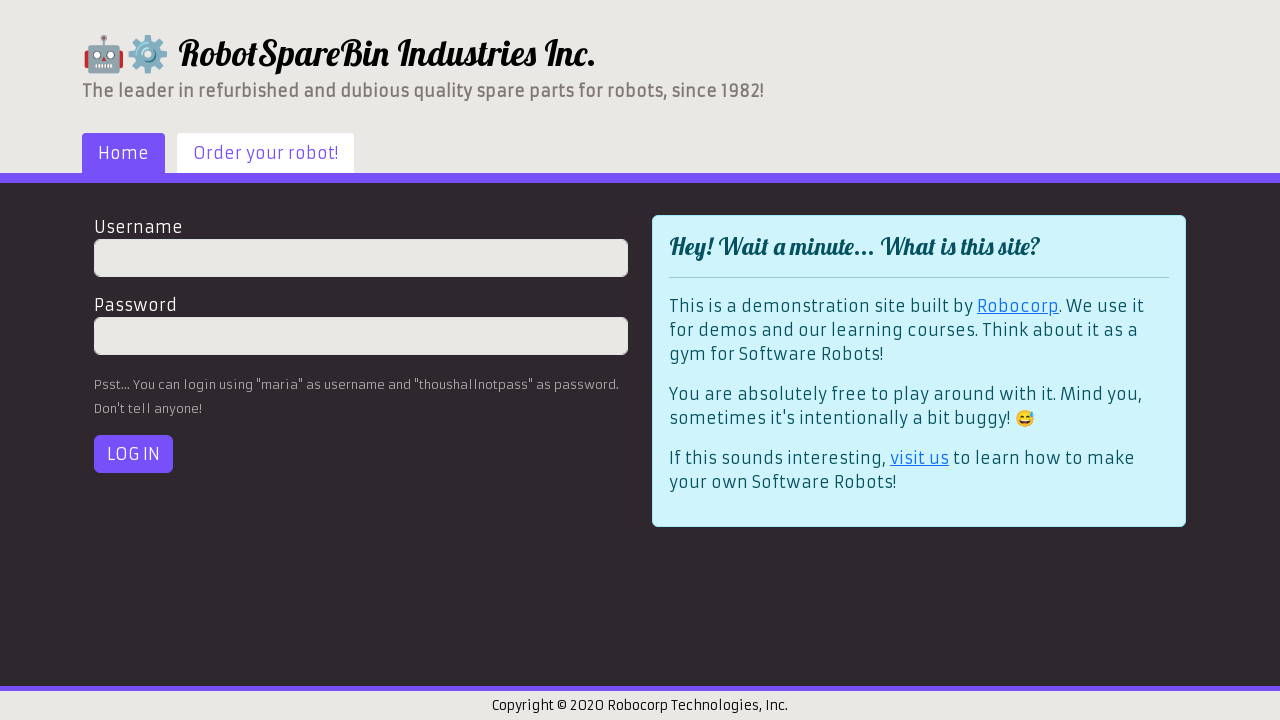

Clicked on 'Order your robot' link in navigation at (266, 153) on xpath=//*[@id="root"]/header/div/ul/li[2]/a
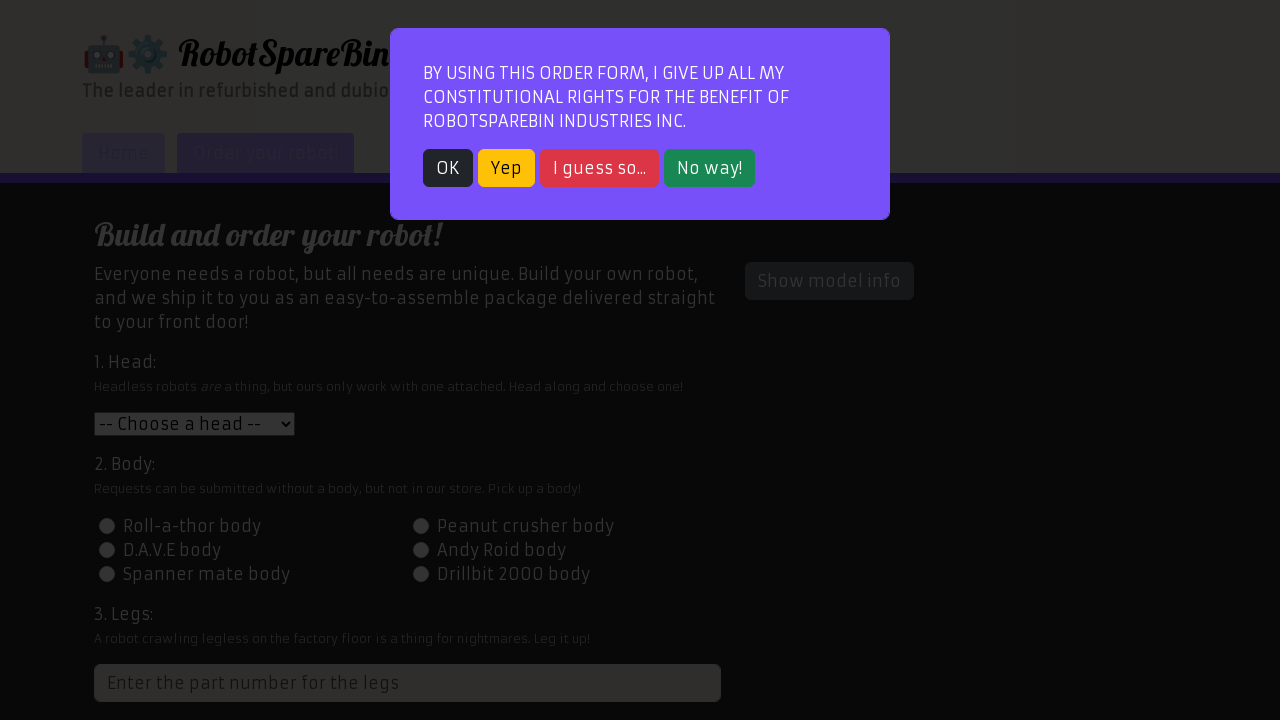

Dismissed consent/modal popup by clicking OK button at (448, 168) on xpath=//*[@id="root"]/div/div[2]/div/div/div/div/div/button[1]
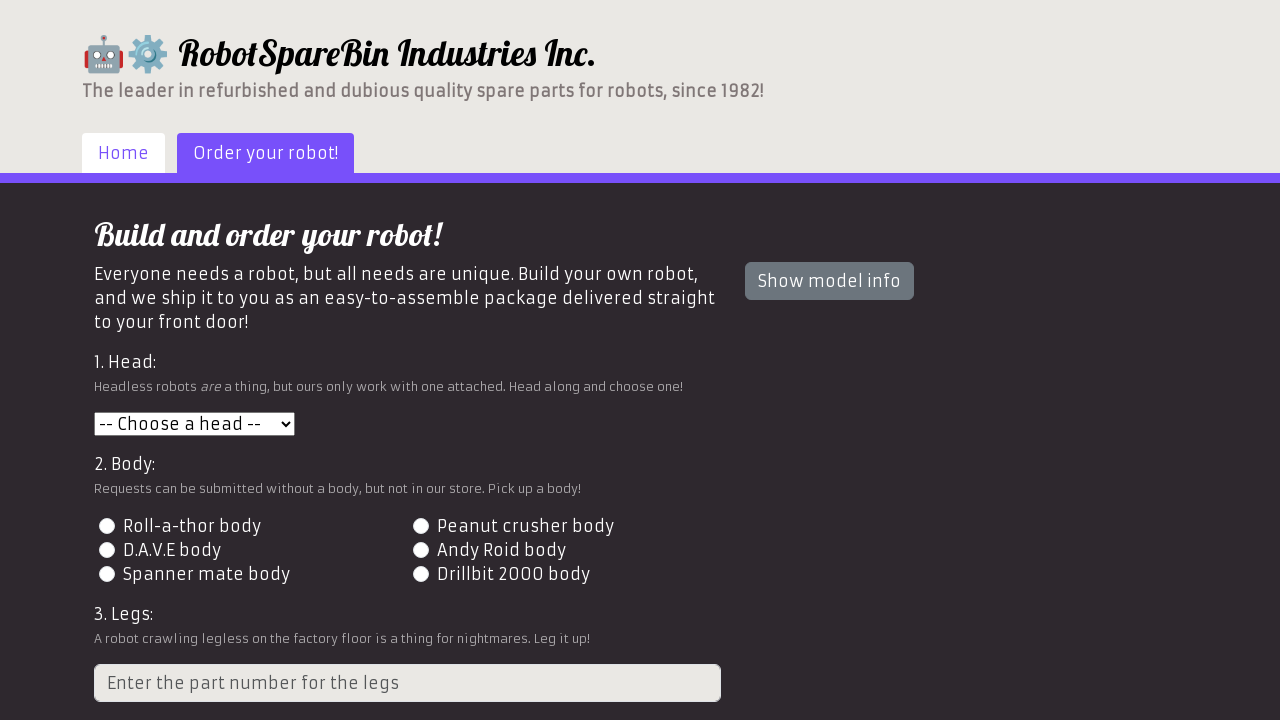

Selected head type 2 from dropdown on //*[@id="head"]
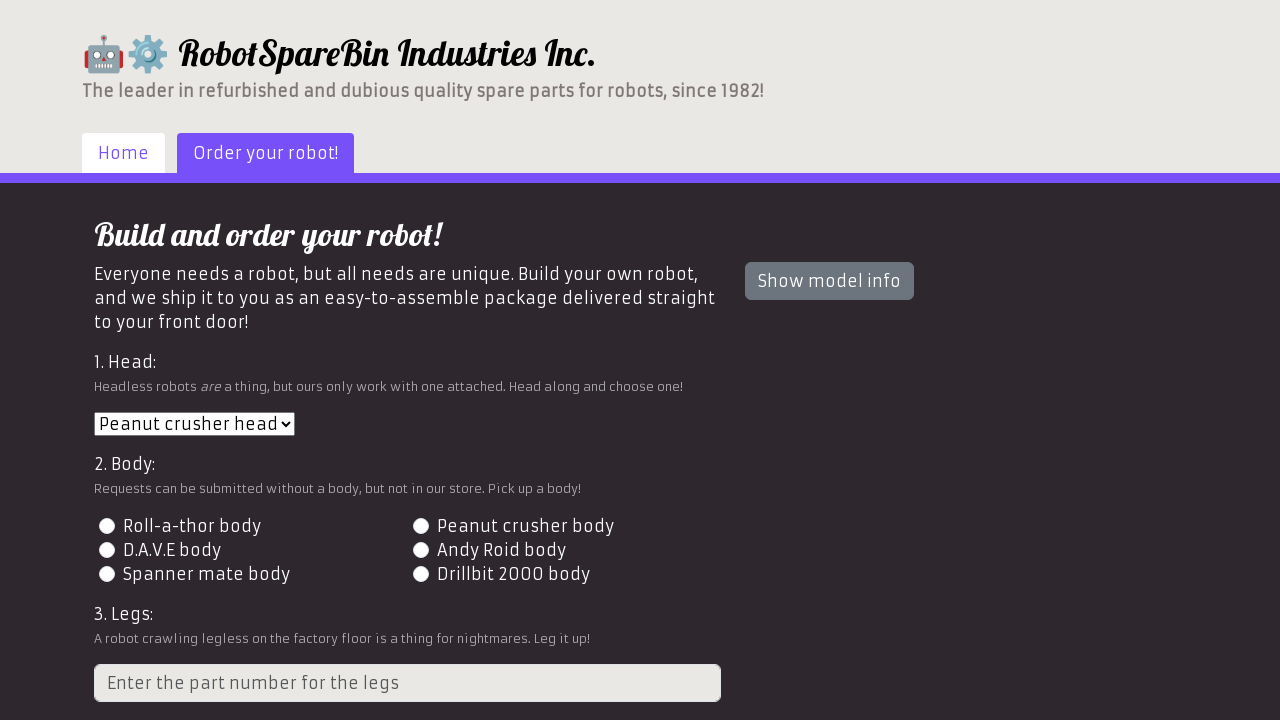

Selected body type option 3 at (172, 550) on xpath=//*[@id="root"]/div/div[1]/div/div[1]/form/div[2]/div/div[3]/label
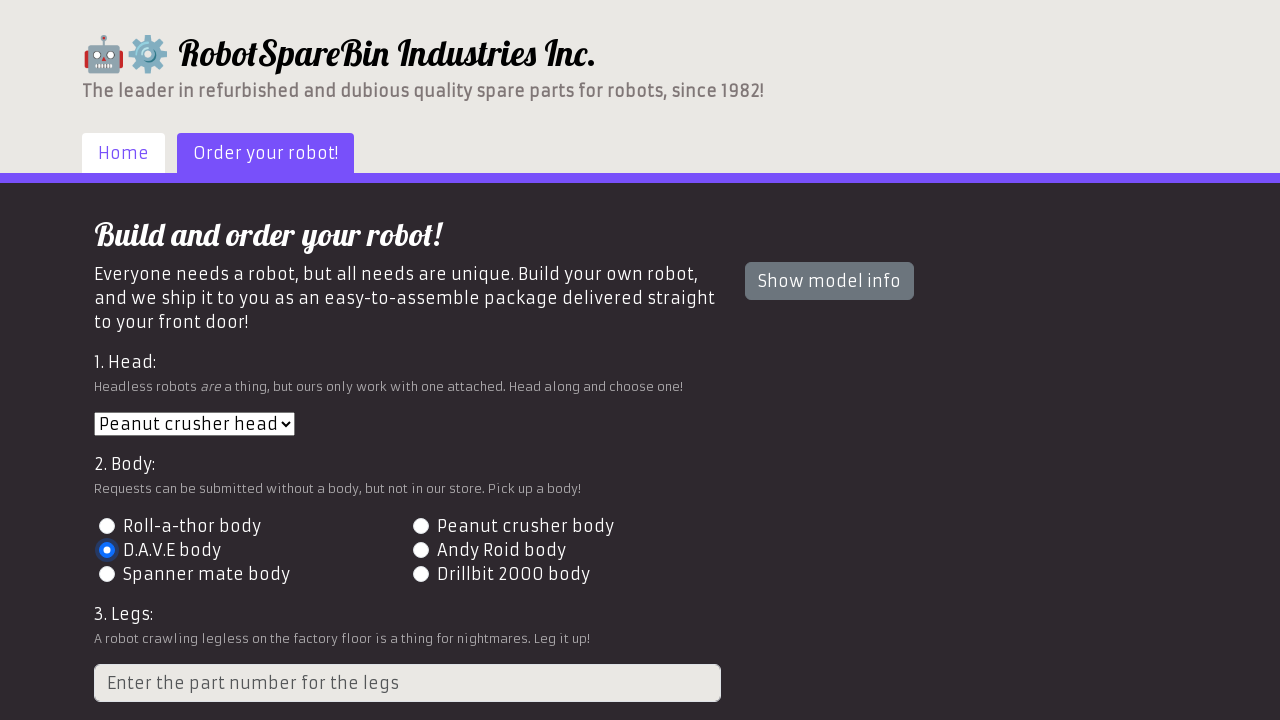

Entered leg part number '5' on //*[@placeholder="Enter the part number for the legs"]
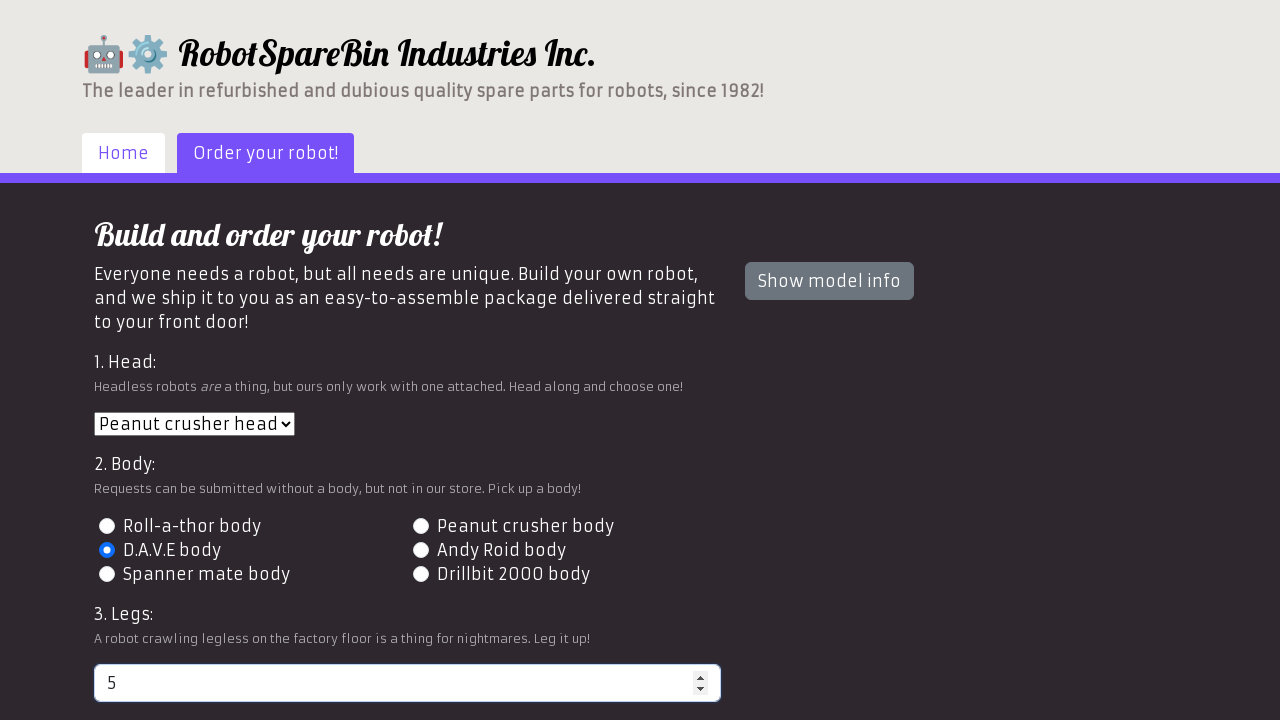

Entered shipping address '123 Main Street, Anytown, ST 12345' on //*[@id="address"]
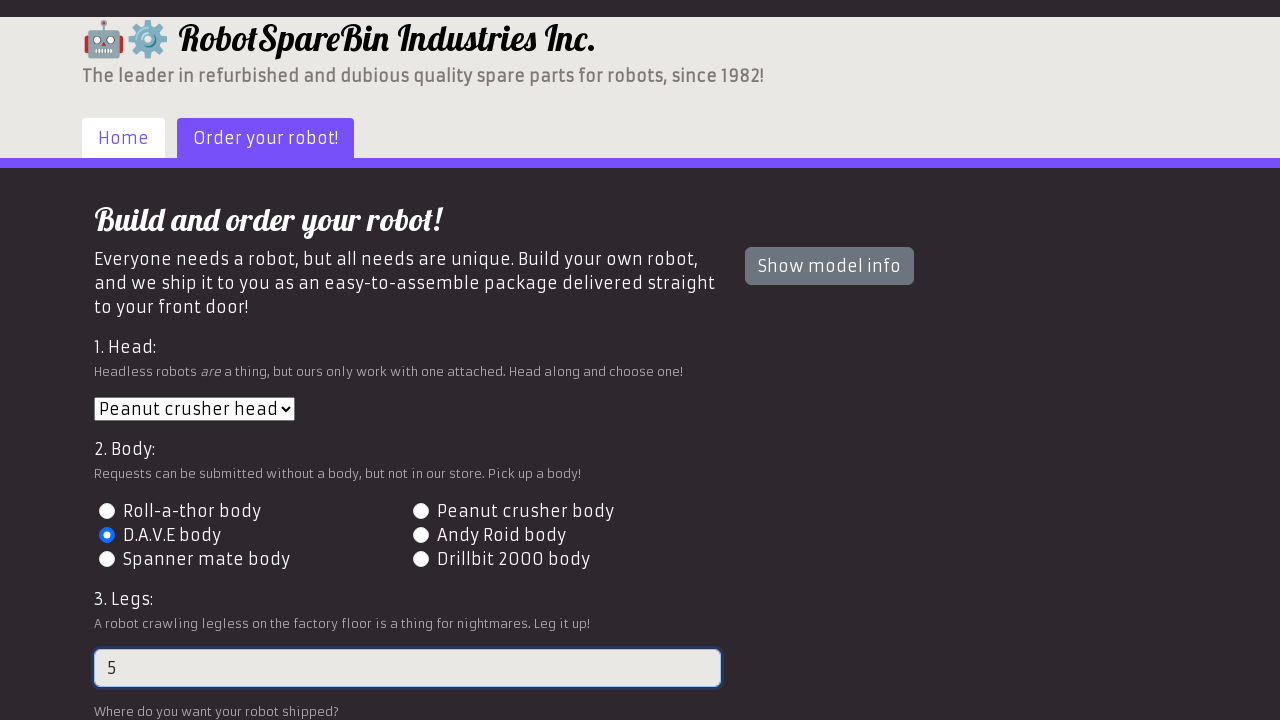

Clicked preview button to see the robot at (141, 605) on xpath=//*[@id="preview"]
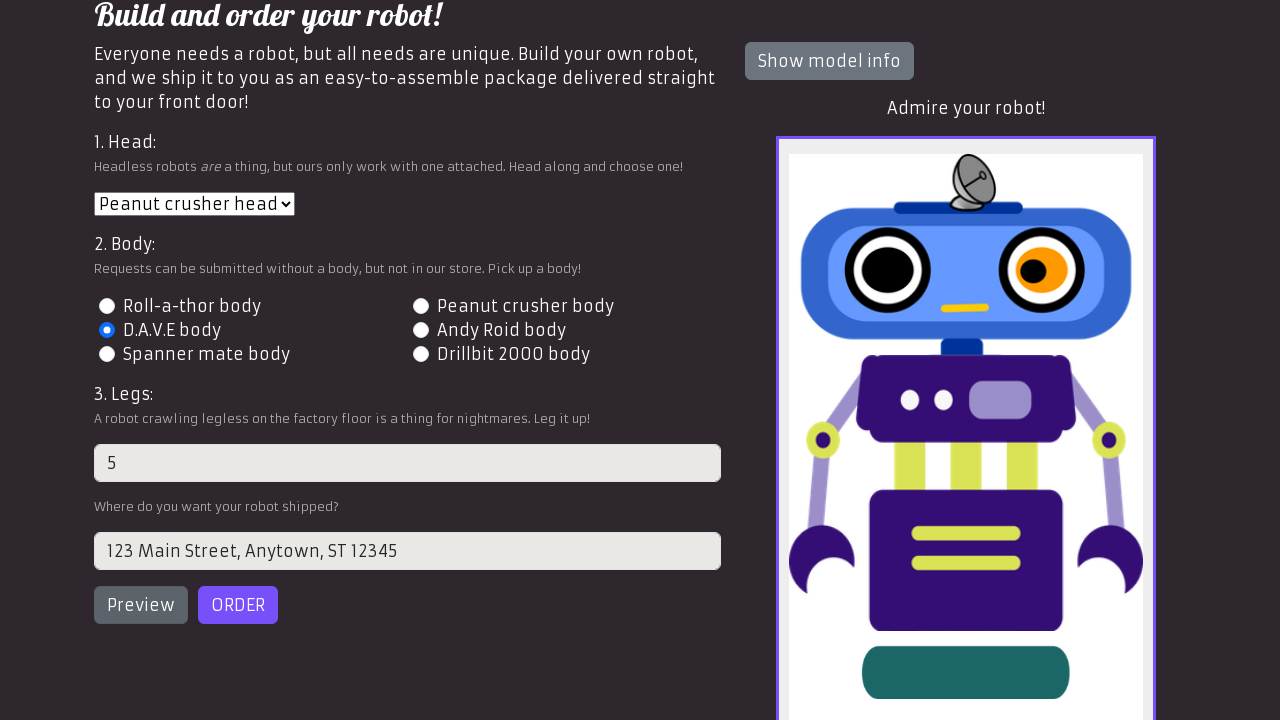

Robot preview image loaded
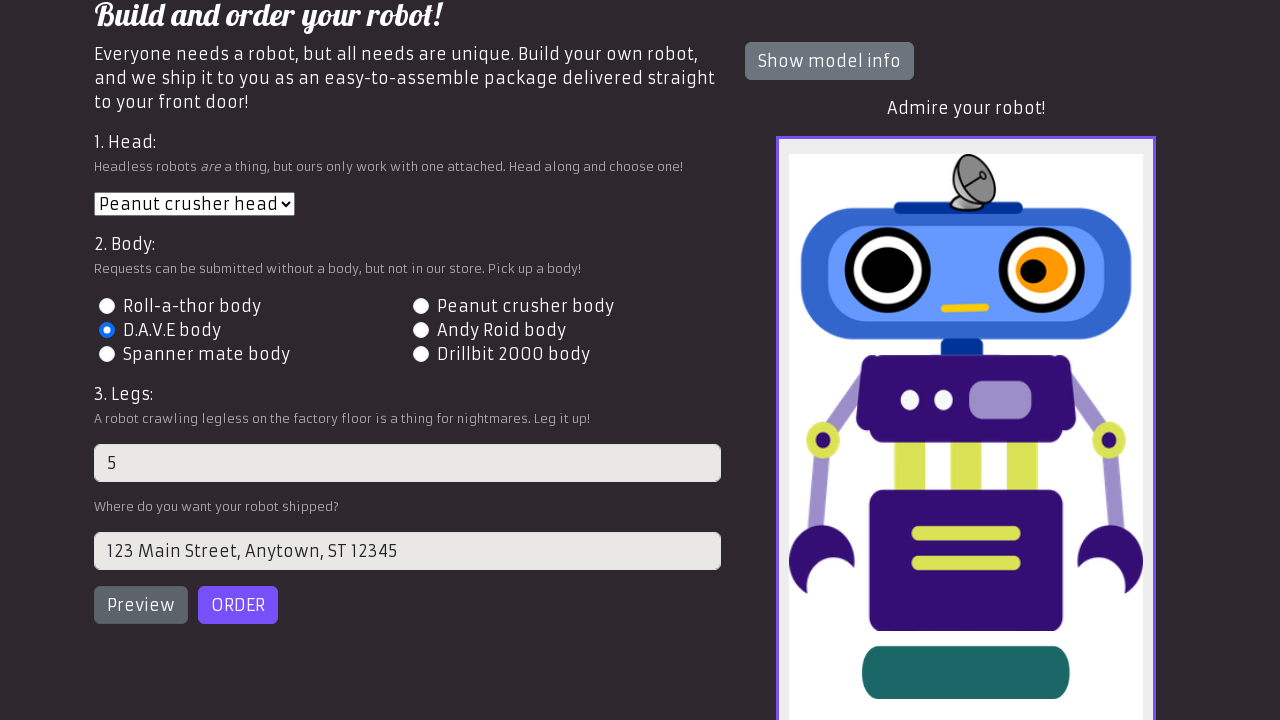

Clicked order button to submit robot order at (238, 605) on xpath=//*[@id="order"]
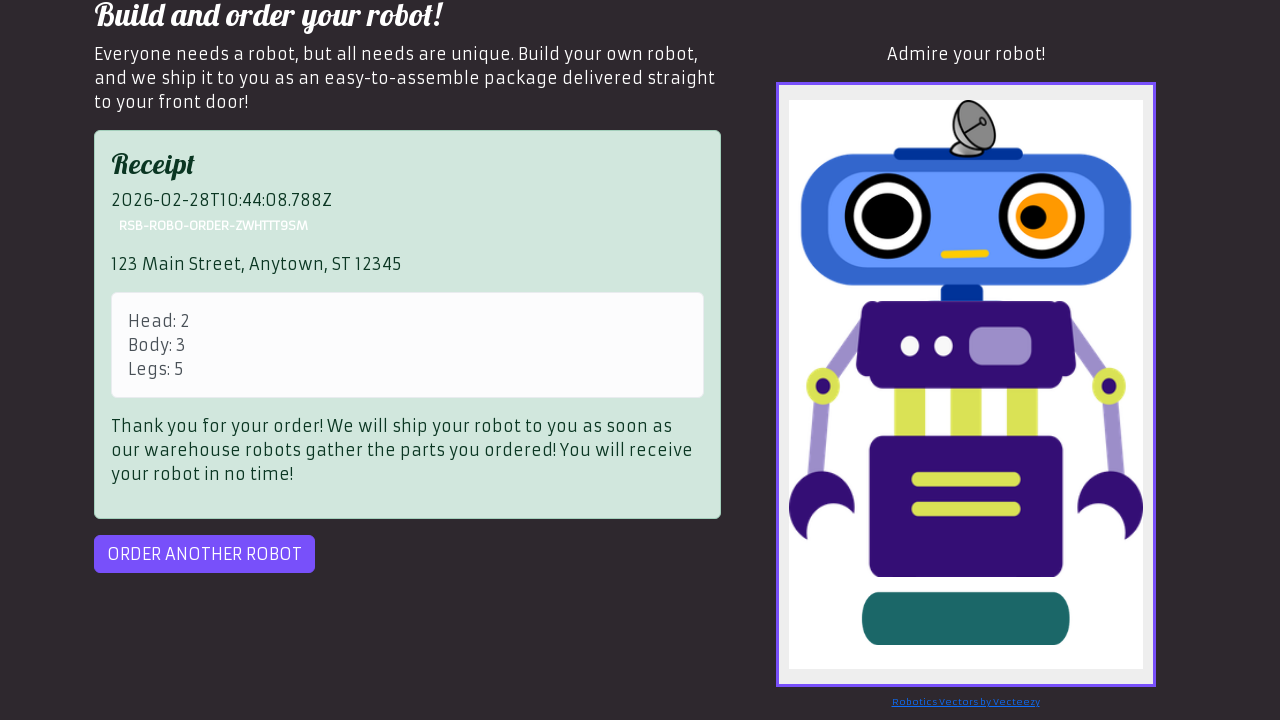

Waited 2 seconds for order processing
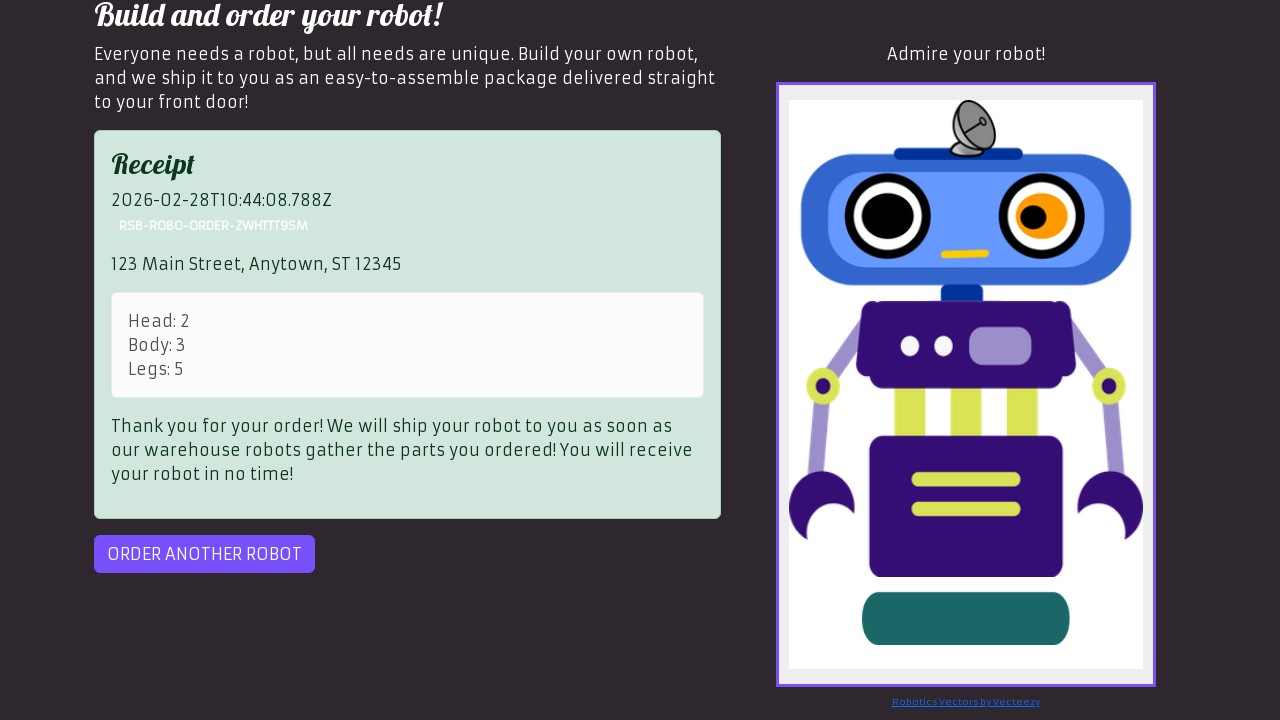

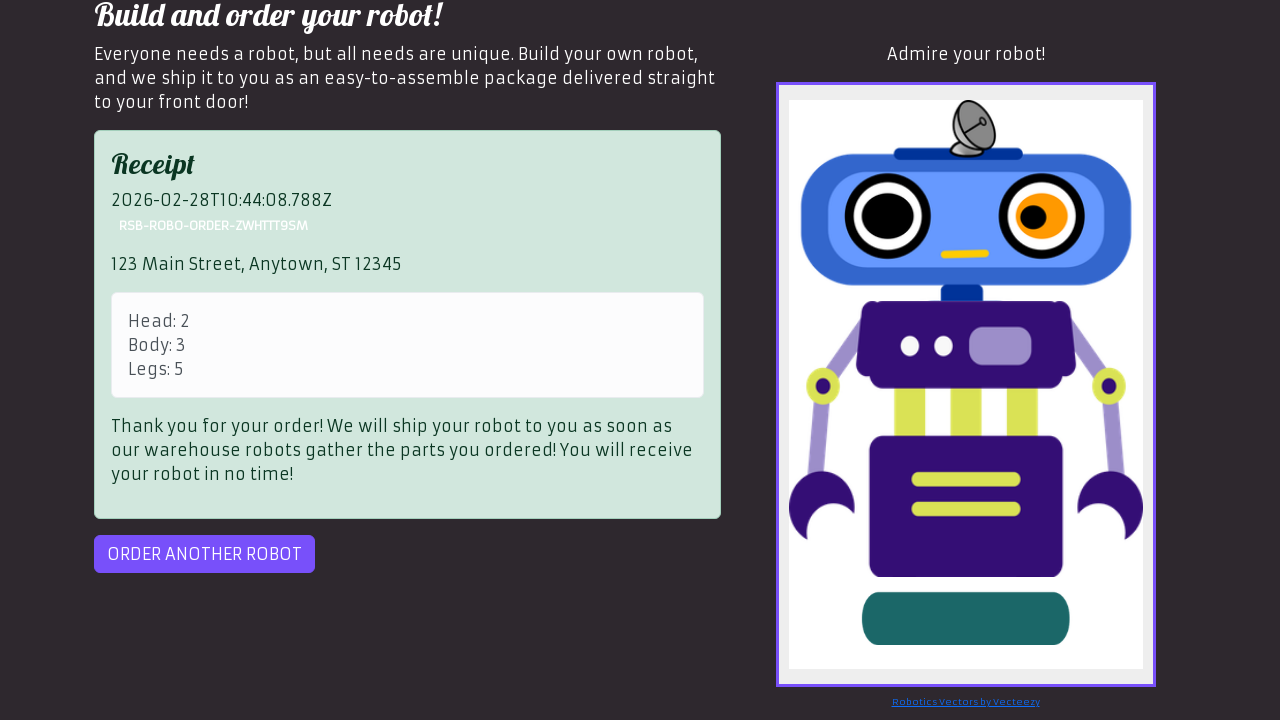